Tests a sample todo application by adding three tasks (Buy Milk, Learn Java, Practise Selenium), marking one task as completed, and clicking on the input field.

Starting URL: https://lambdatest.github.io/sample-todo-app/

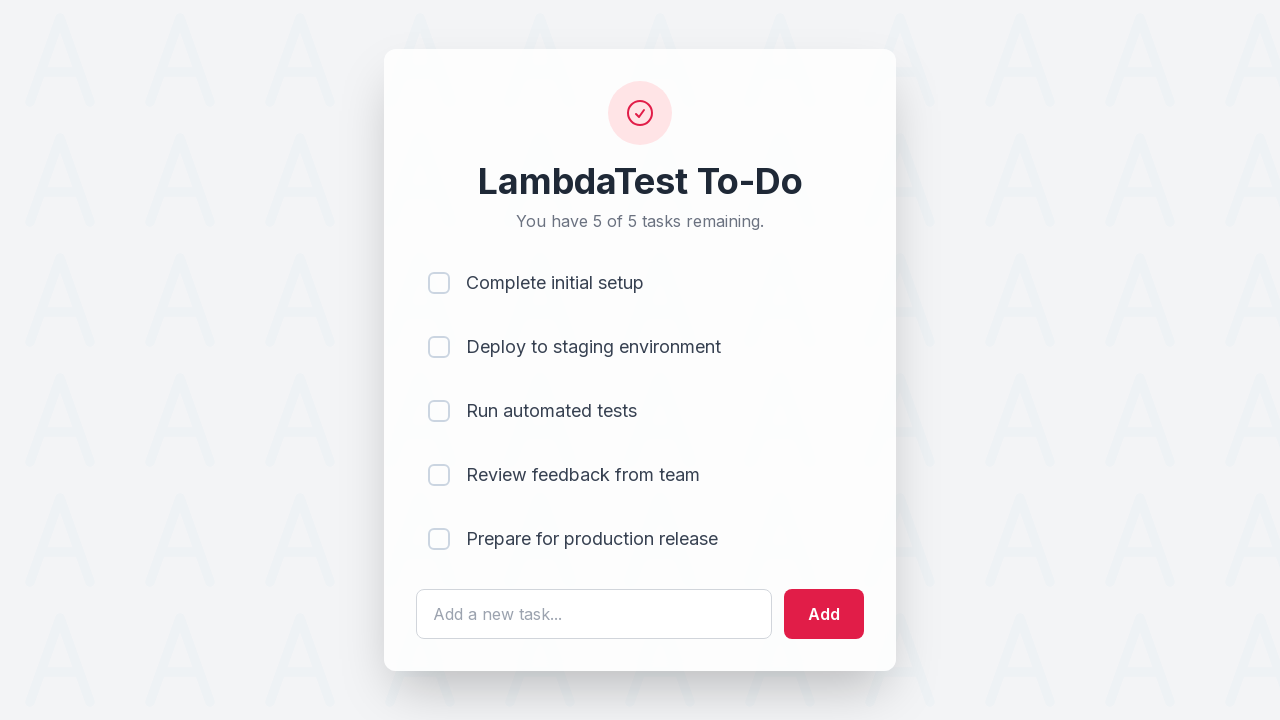

Filled input field with 'Buy Milk' on input#sampletodotext
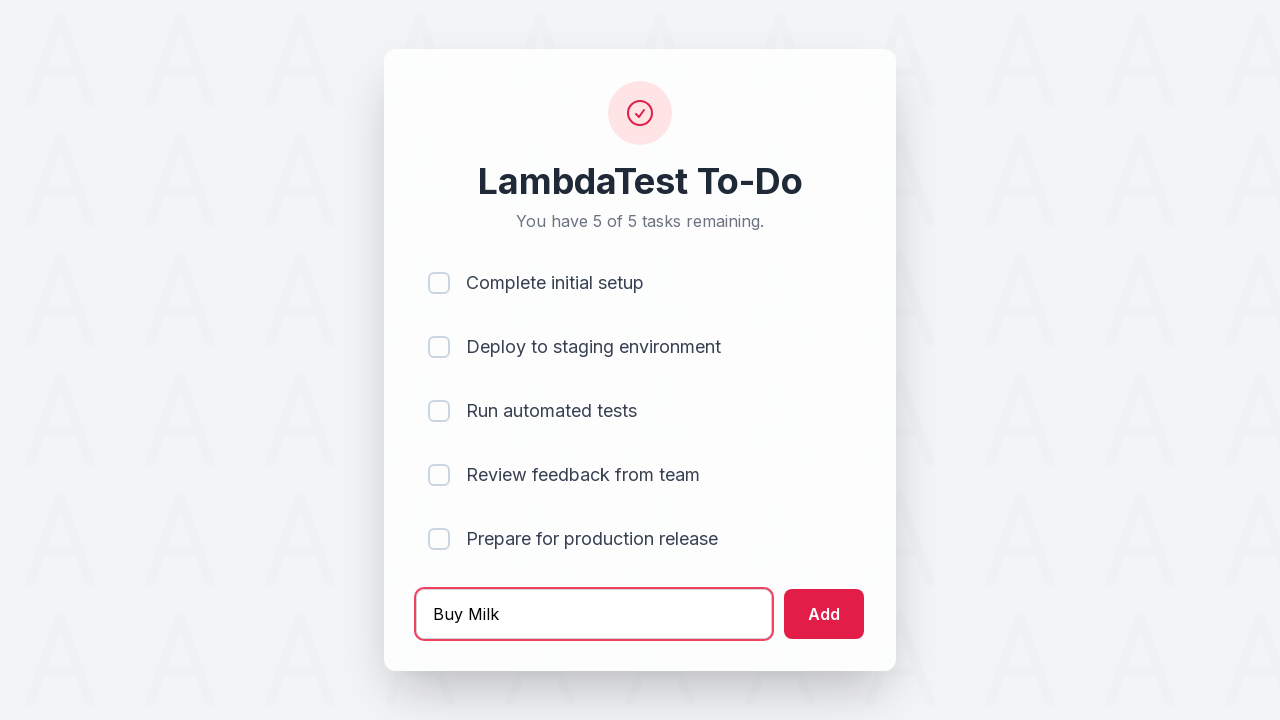

Clicked add button to add 'Buy Milk' task at (824, 614) on input#addbutton
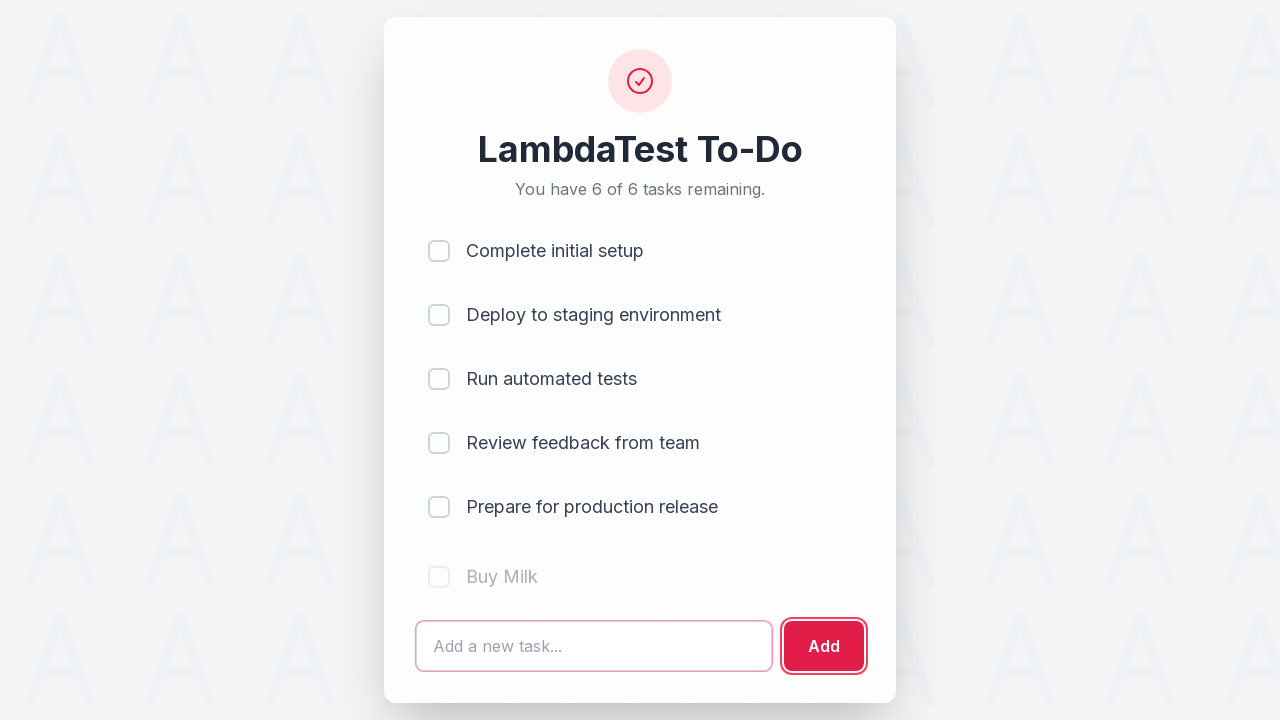

Filled input field with 'Learn Java' on input#sampletodotext
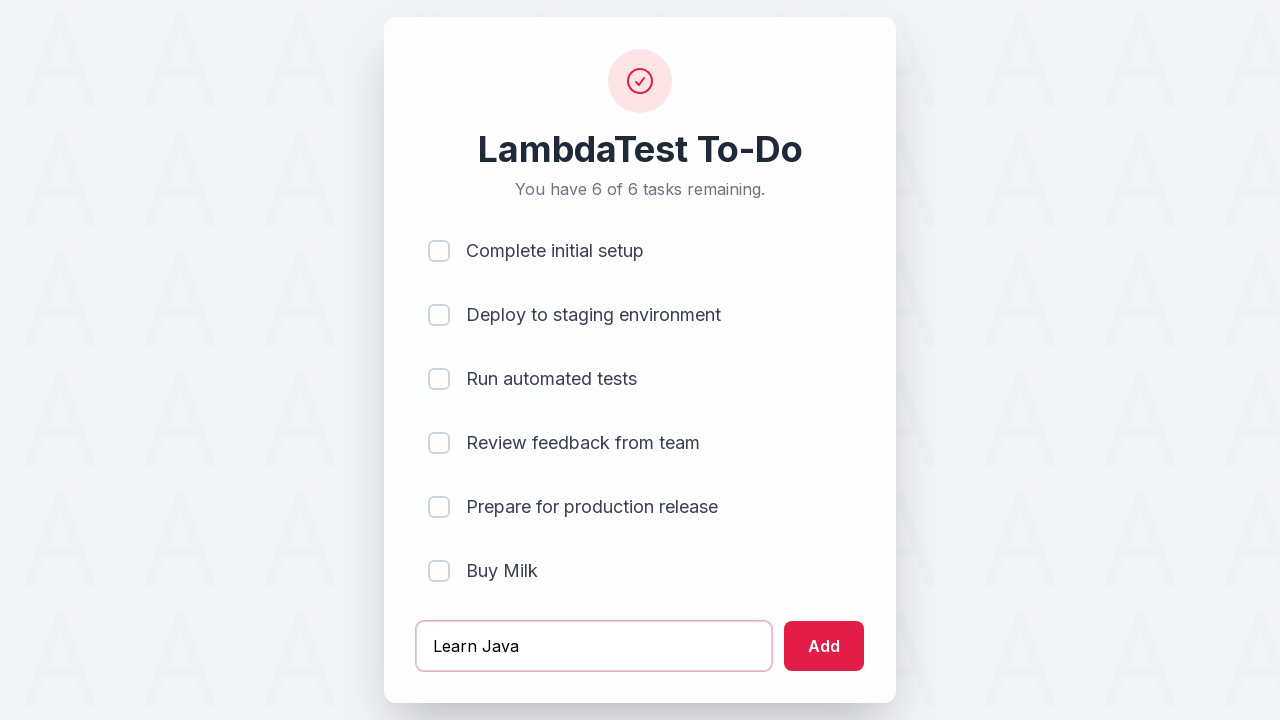

Clicked add button to add 'Learn Java' task at (824, 646) on input#addbutton
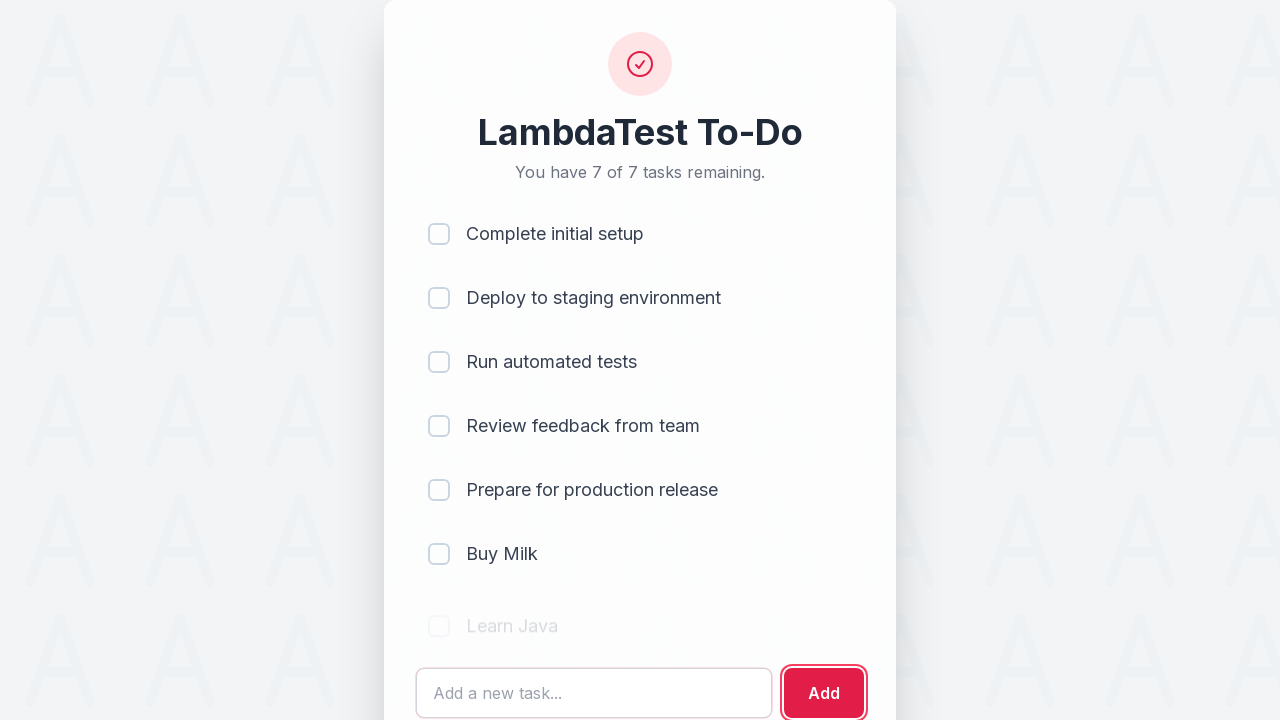

Filled input field with 'Practise Selenium' on input#sampletodotext
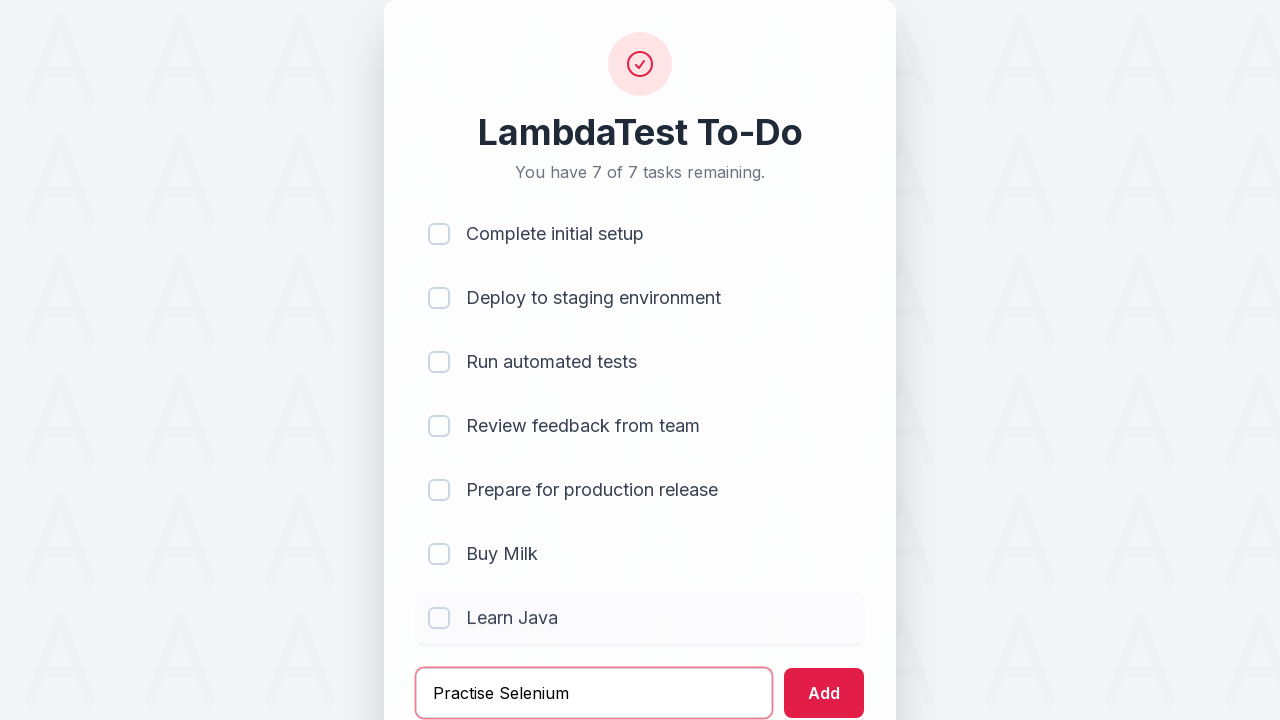

Clicked add button to add 'Practise Selenium' task at (824, 693) on input#addbutton
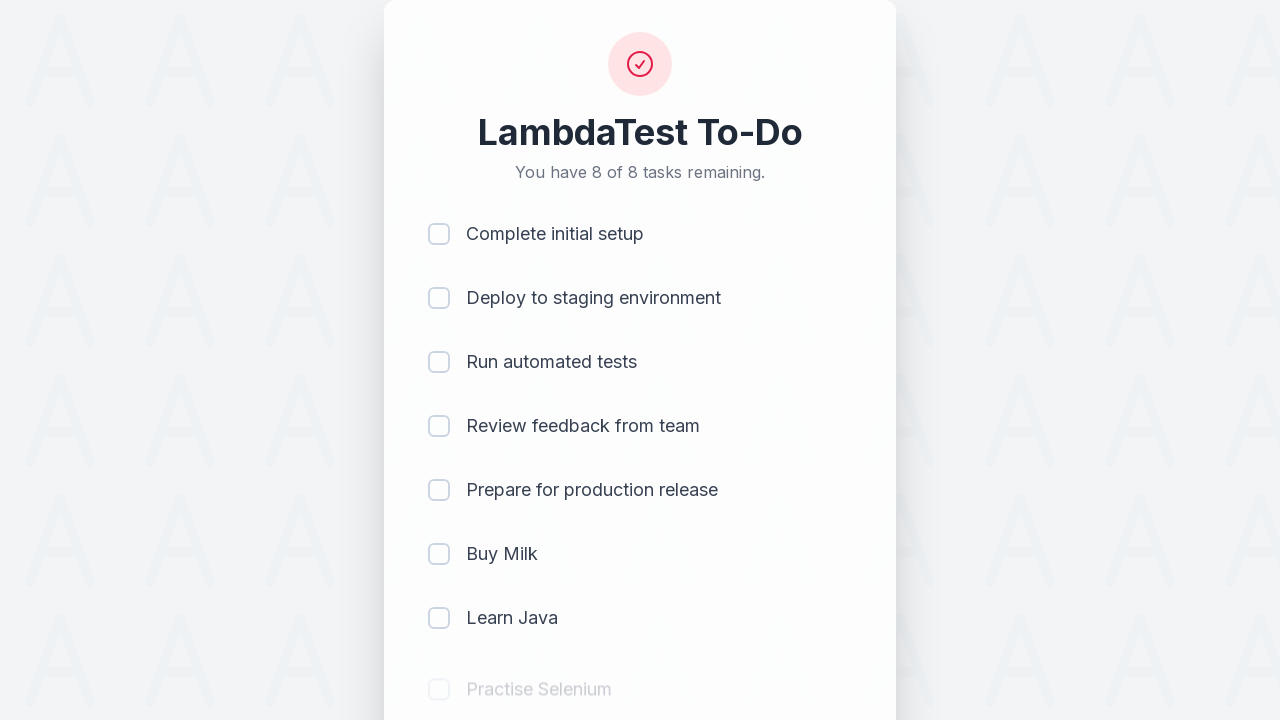

Marked 'Learn Java' task as completed at (439, 618) on input[name='li7']
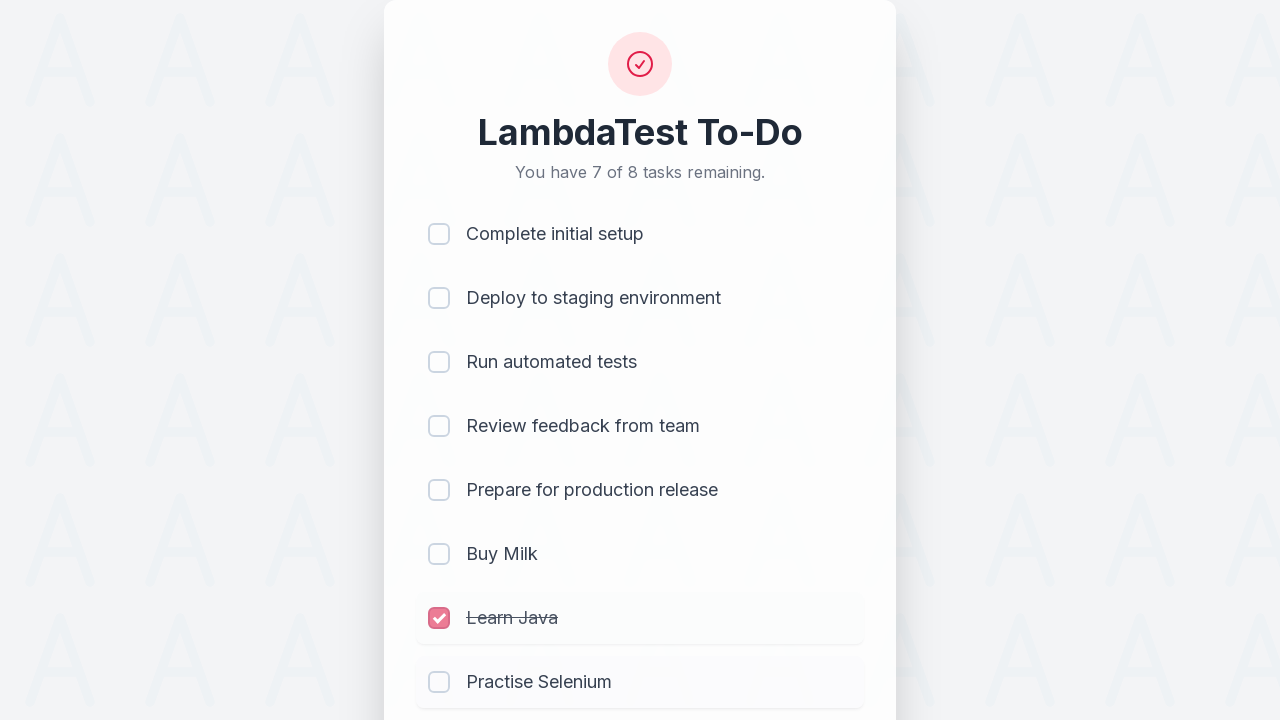

Clicked on the input text field at (594, 663) on input#sampletodotext
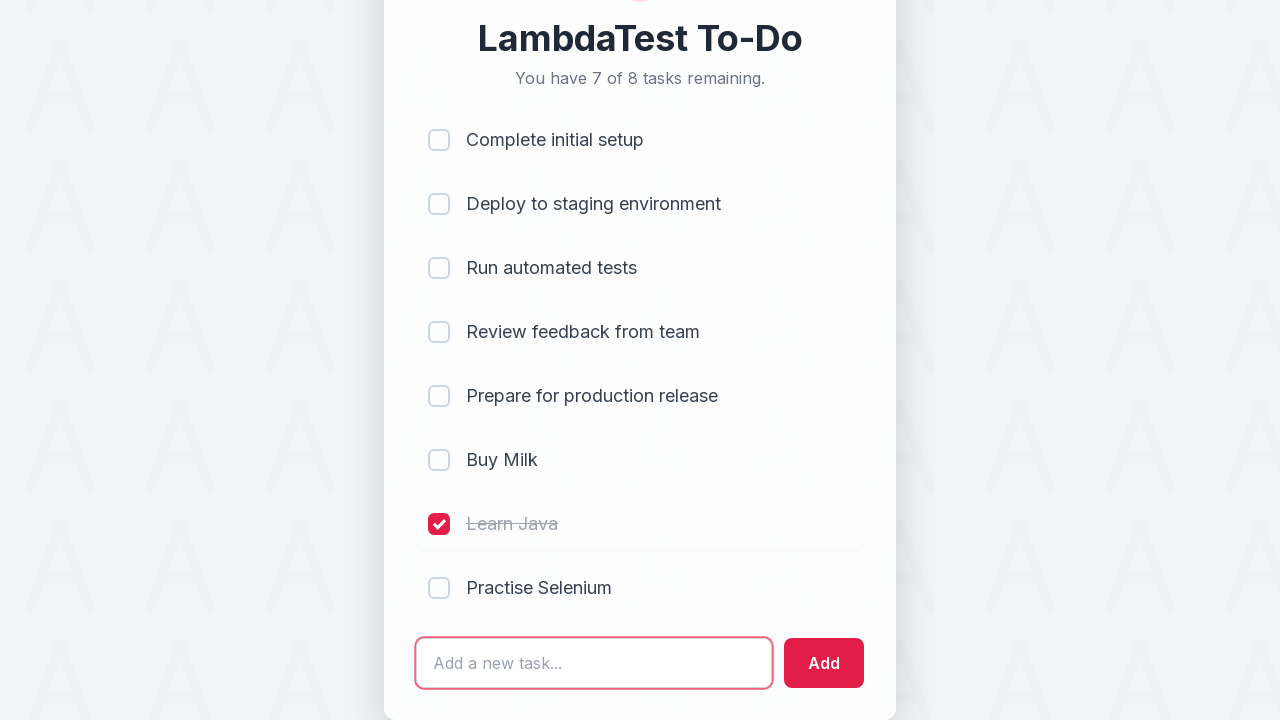

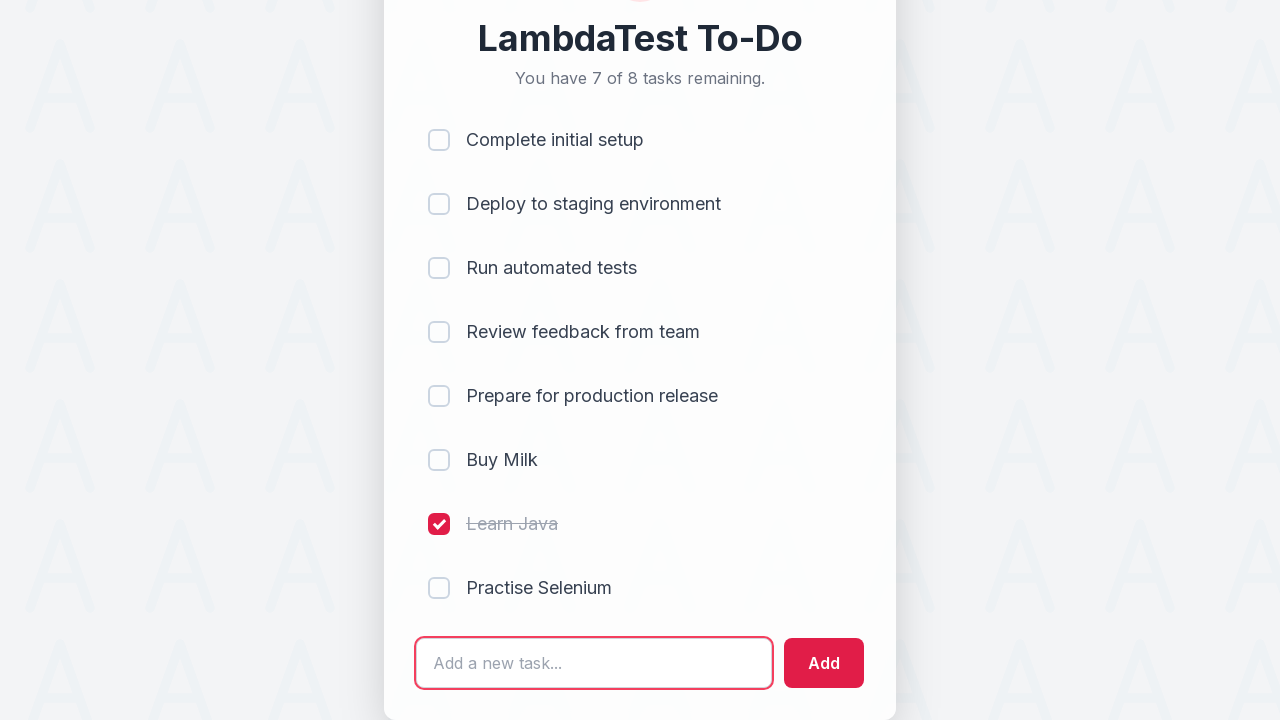